Tests dropdown selection functionality by selecting an option from a dropdown menu using visible text

Starting URL: https://grotechminds.com/dropdown/

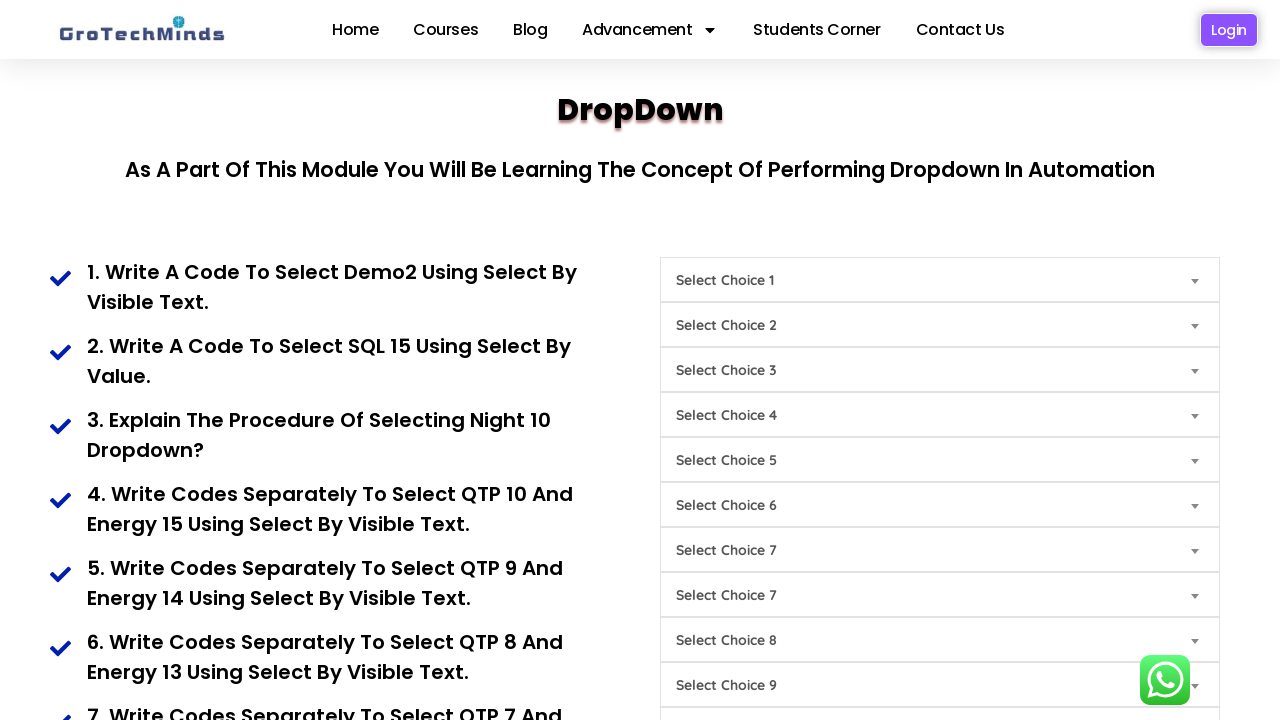

Selected 'Demo2' from the dropdown menu using visible text on (//select[@name='Choice1'])[1]
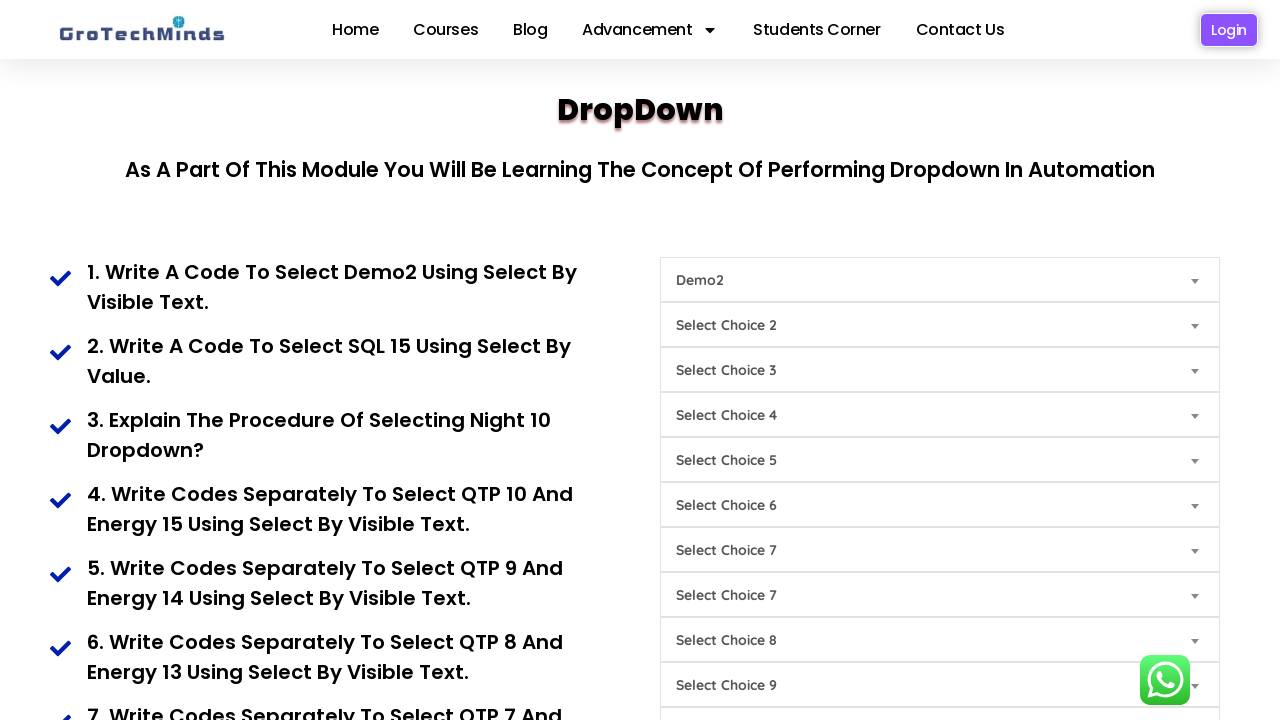

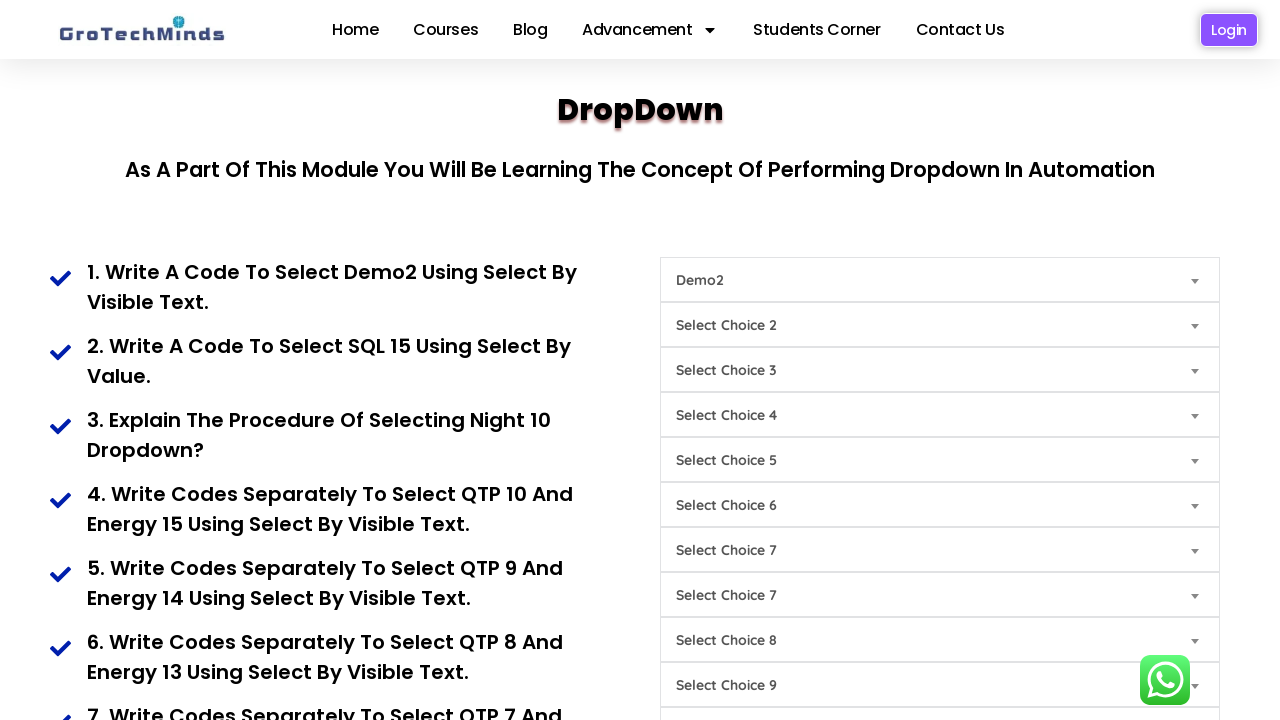